Tests dynamic content loading by clicking a Start button and waiting for "Hello World!" text to appear in a specific element

Starting URL: https://the-internet.herokuapp.com/dynamic_loading/1

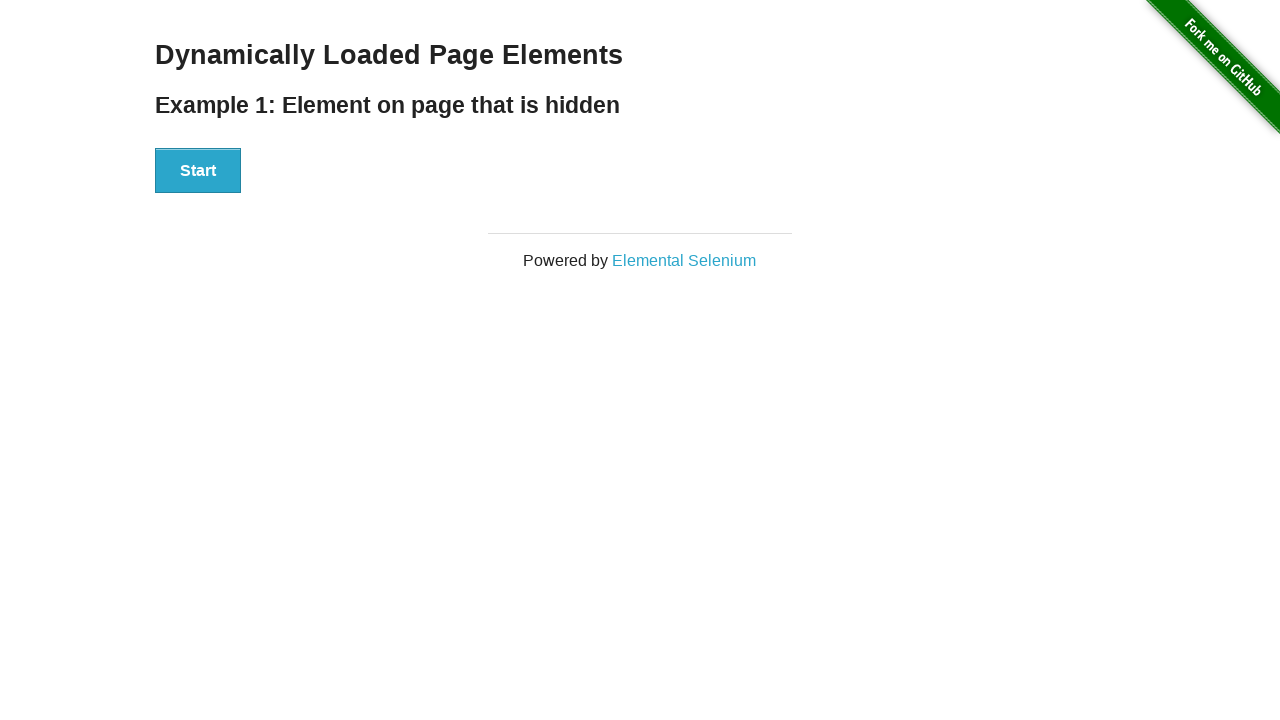

Clicked Start button to initiate dynamic content loading at (198, 171) on #start button
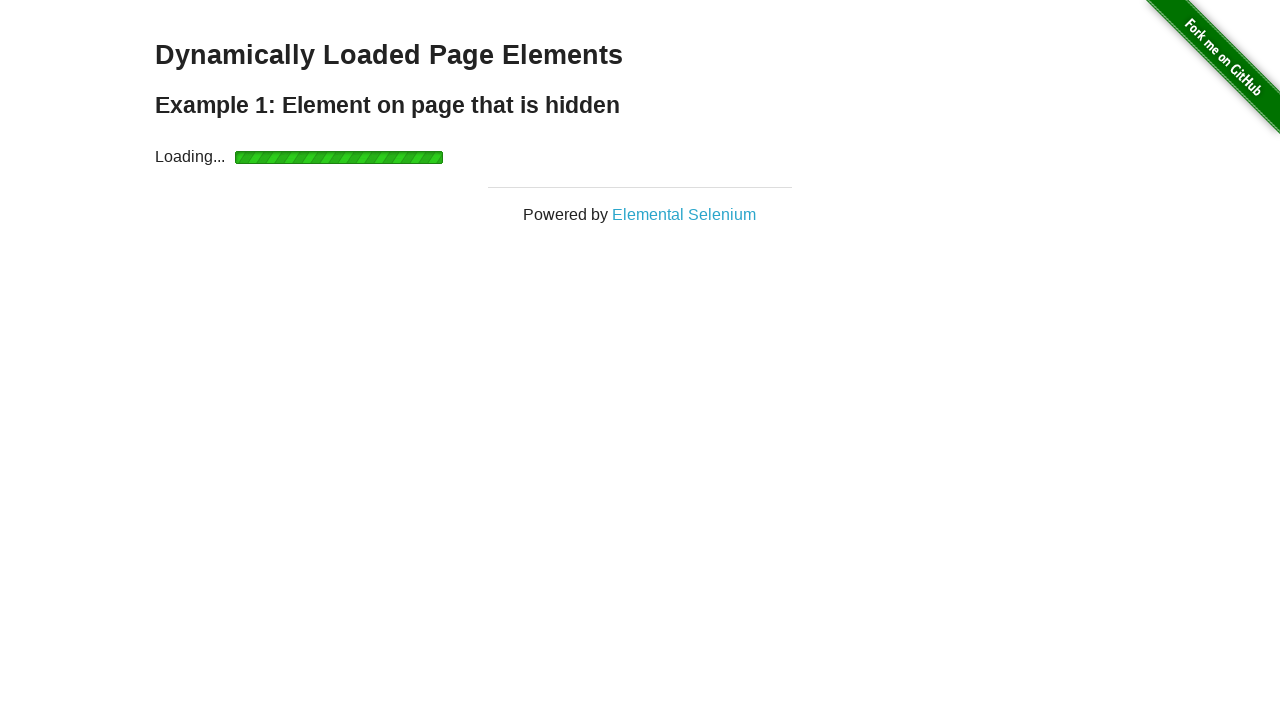

Waited for 'Hello World!' text to appear in finish element
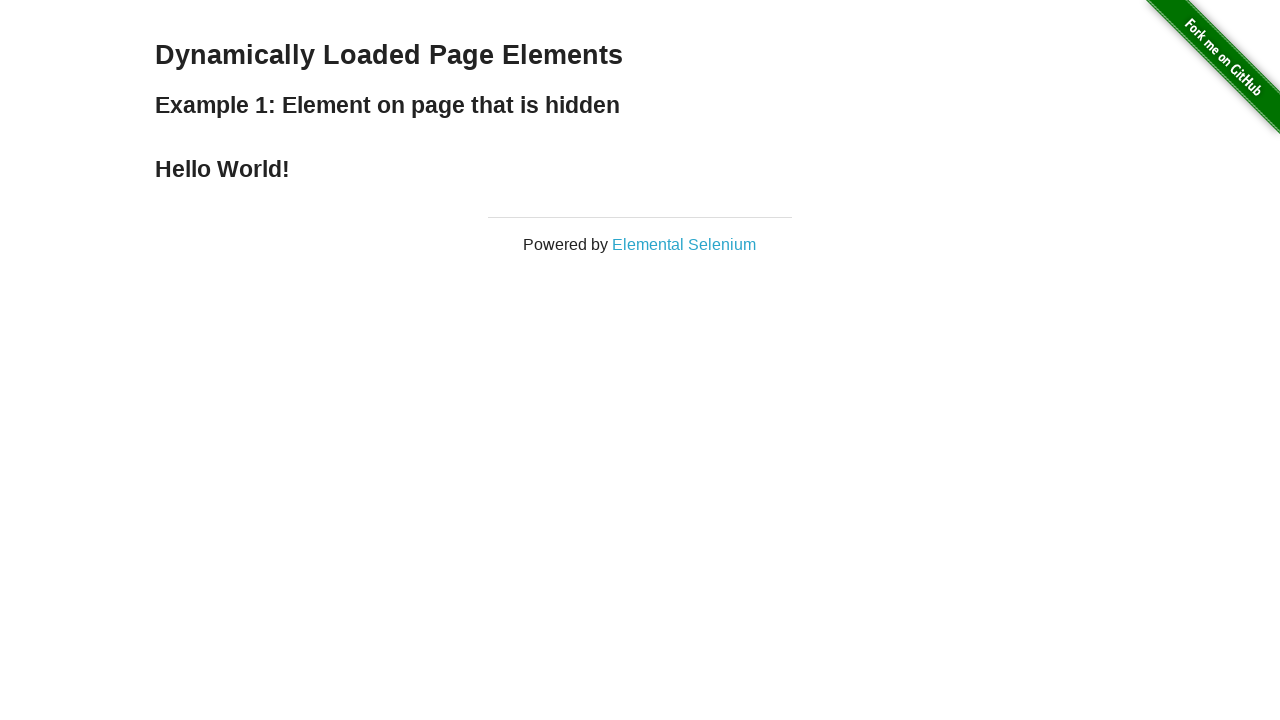

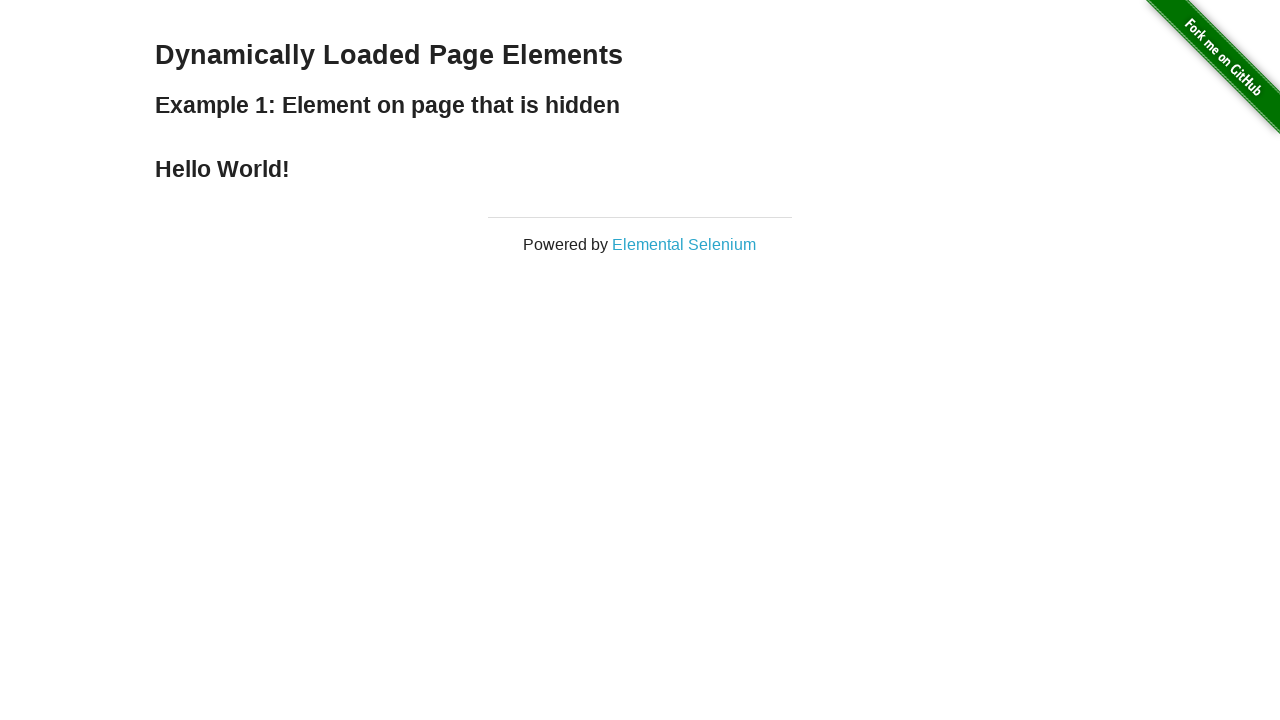